Tests dynamic form controls by toggling the enable/disable state of a text input field

Starting URL: https://v1.training-support.net/selenium/dynamic-controls

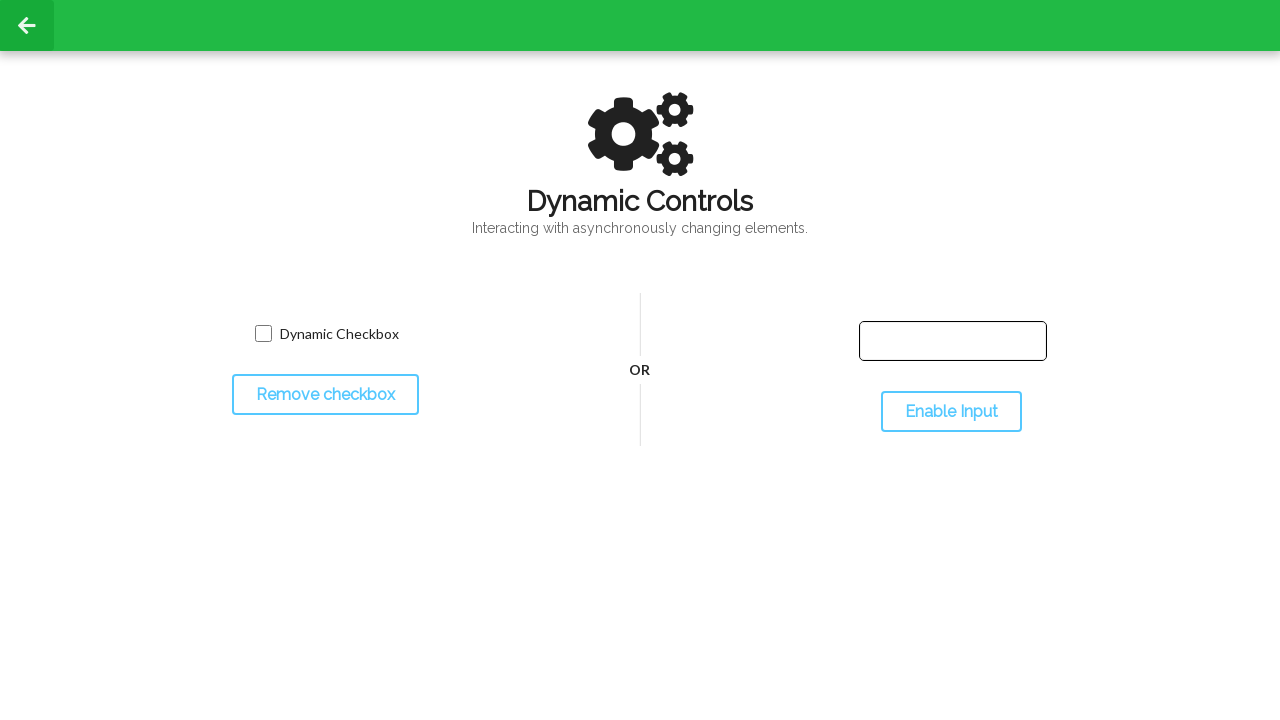

Located the text input field
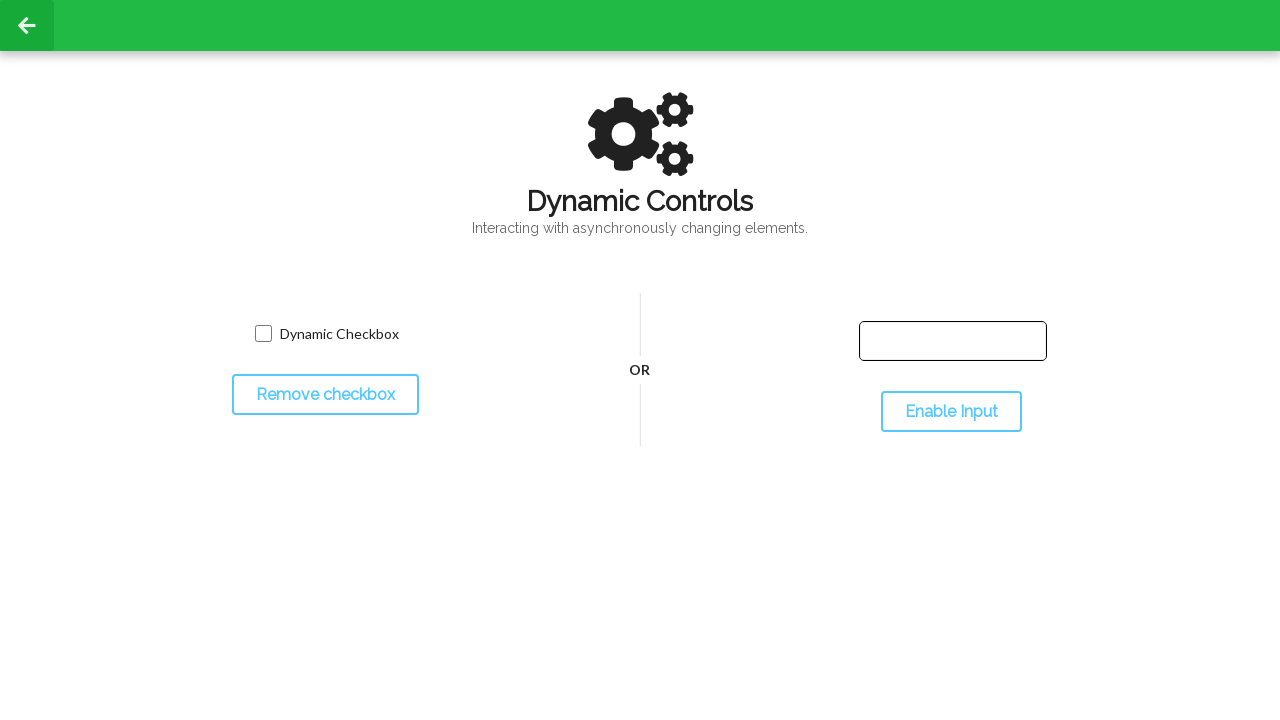

Checked initial state of text field - disabled
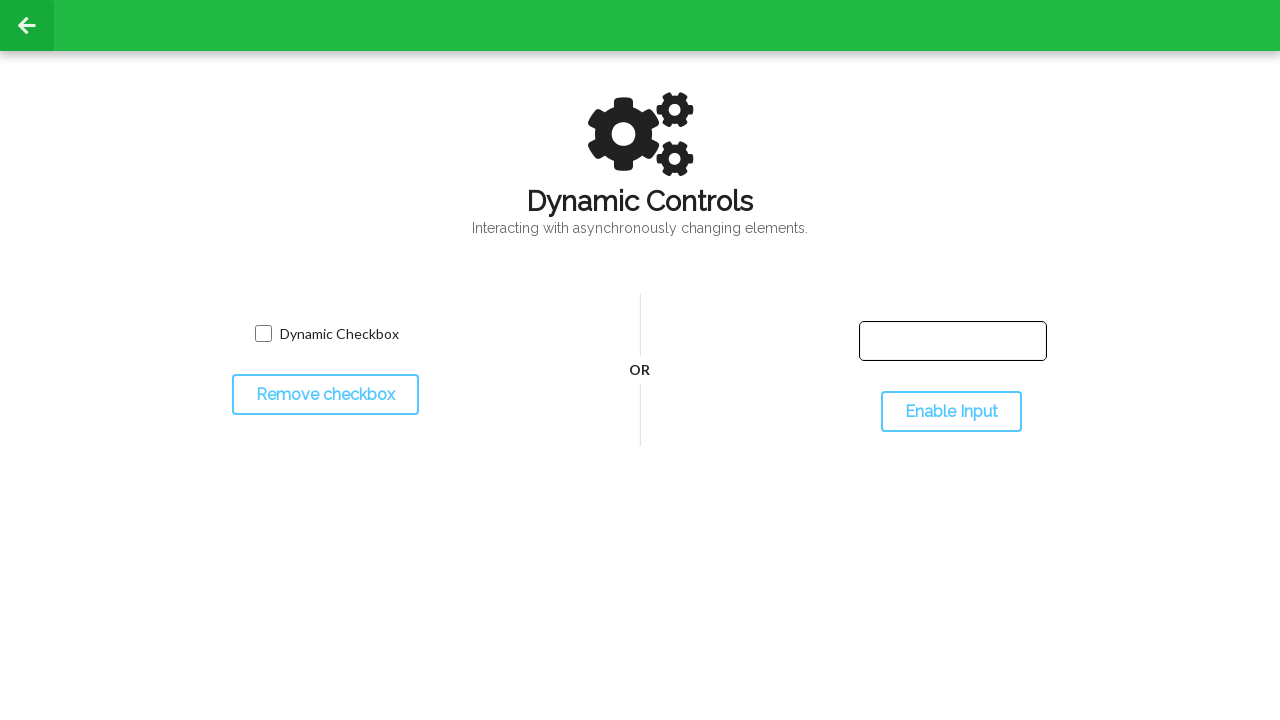

Clicked the toggle button to enable the text input field at (951, 412) on #toggleInput
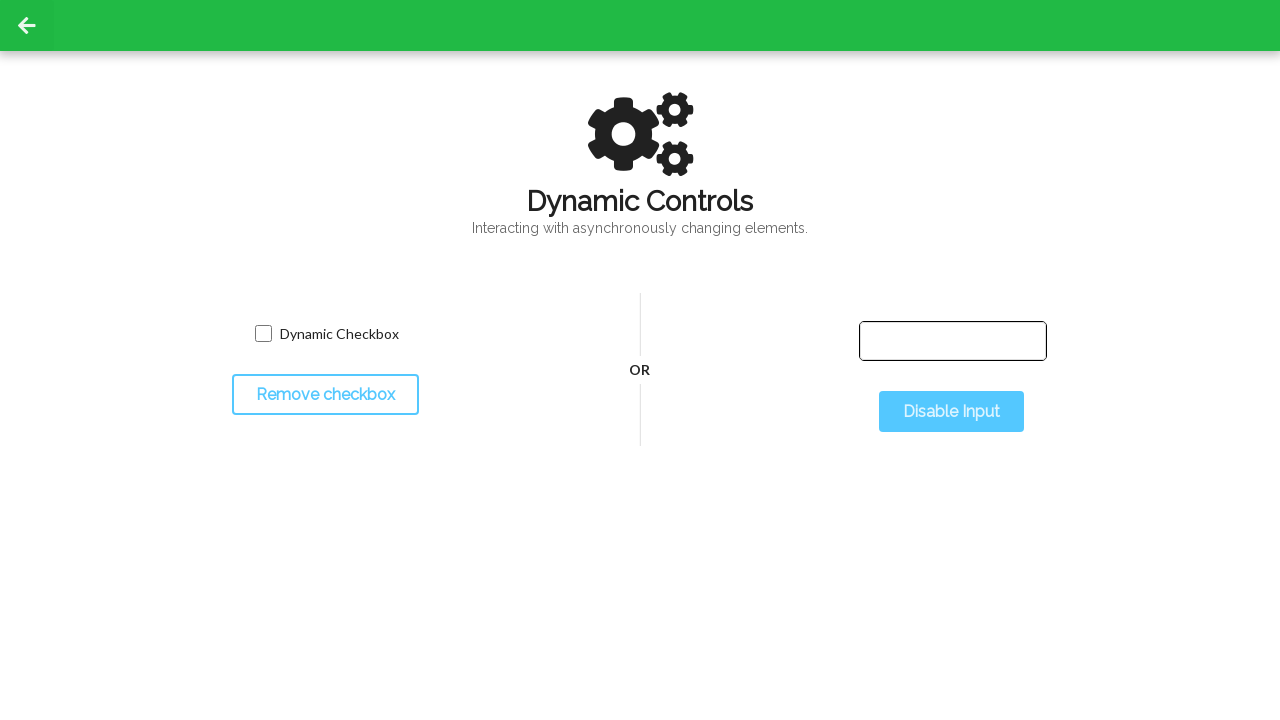

Waited 500ms for the state change to take effect
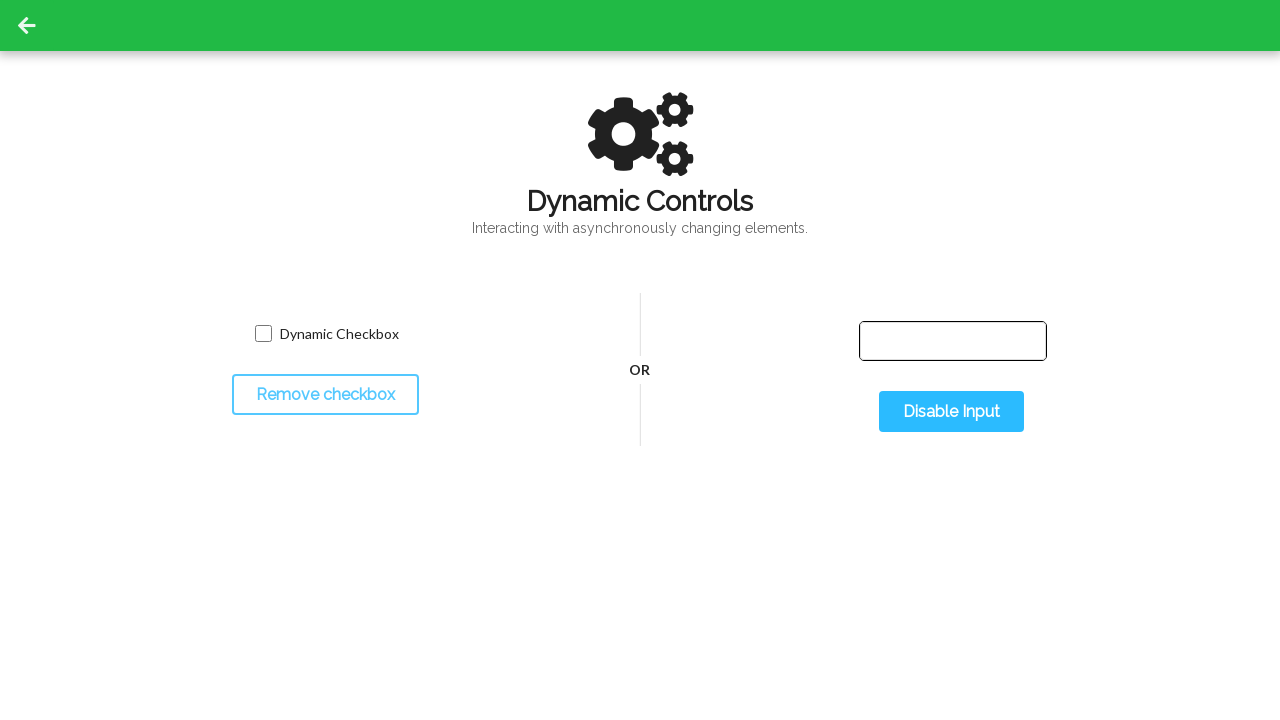

Checked state of text field after toggle - now enabled
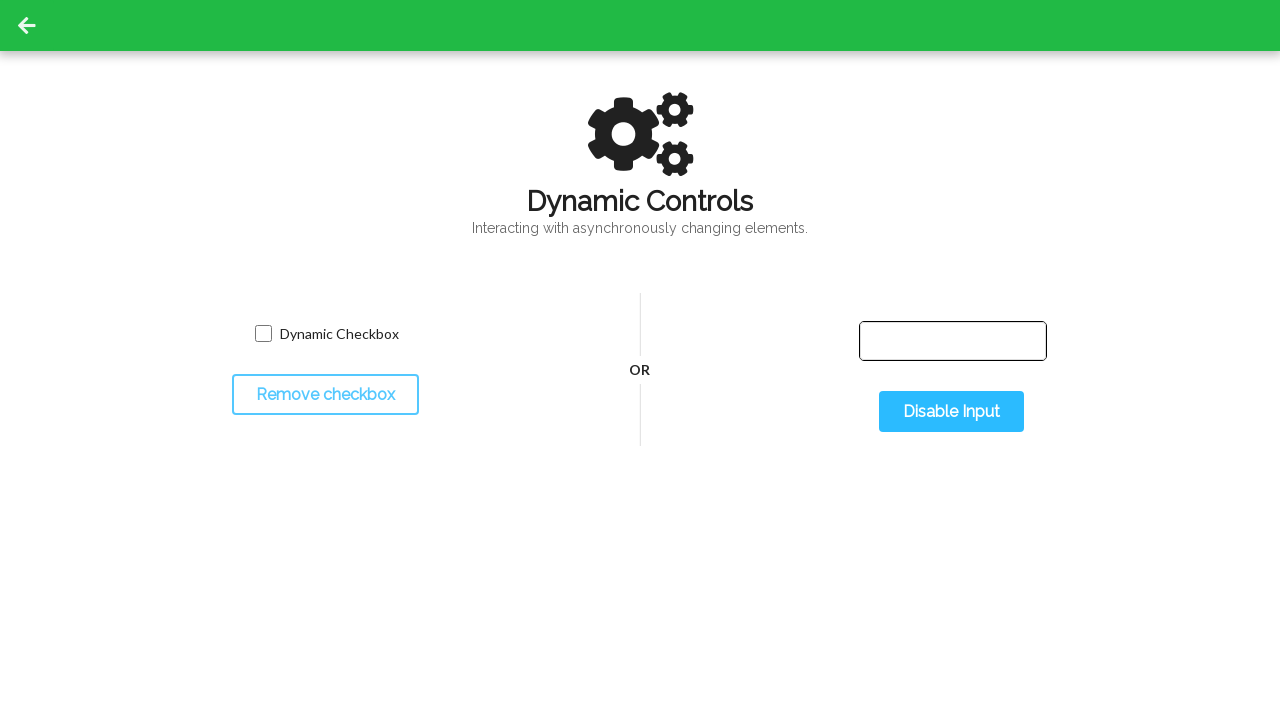

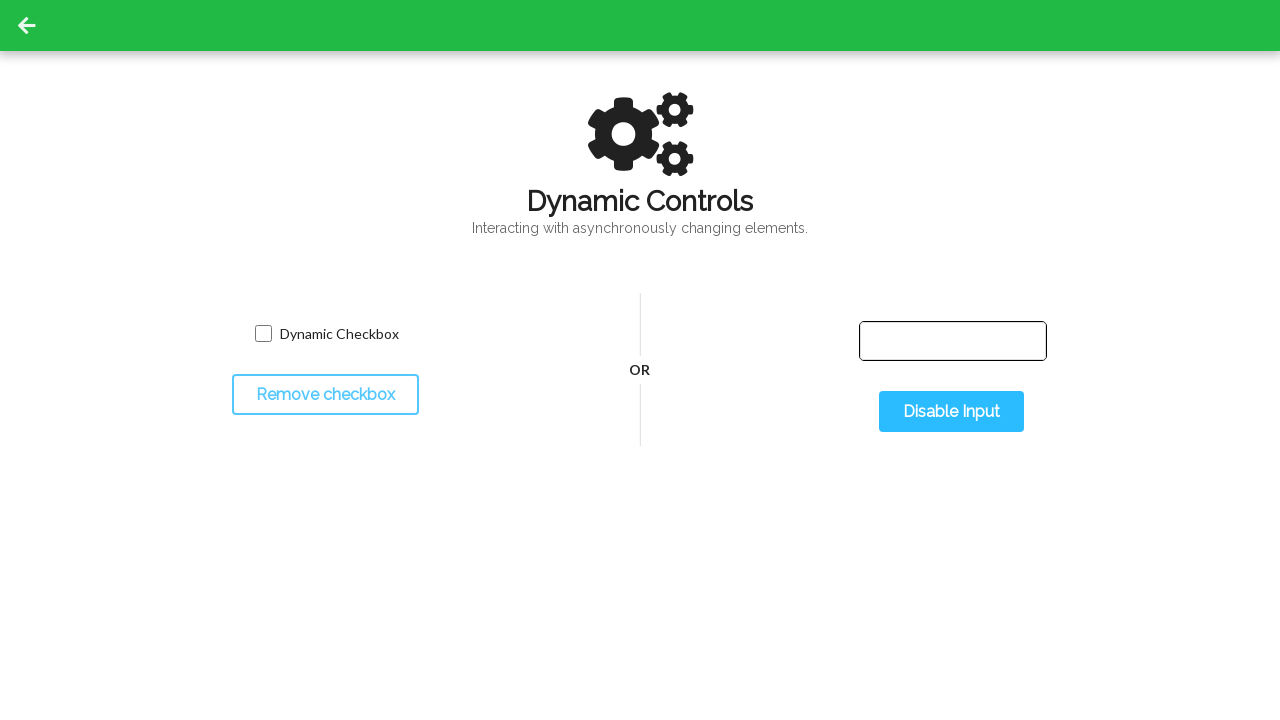